Tests multi-select dropdown functionality by selecting all options in the dropdown and then deselecting all values.

Starting URL: https://demoqa.com/select-menu

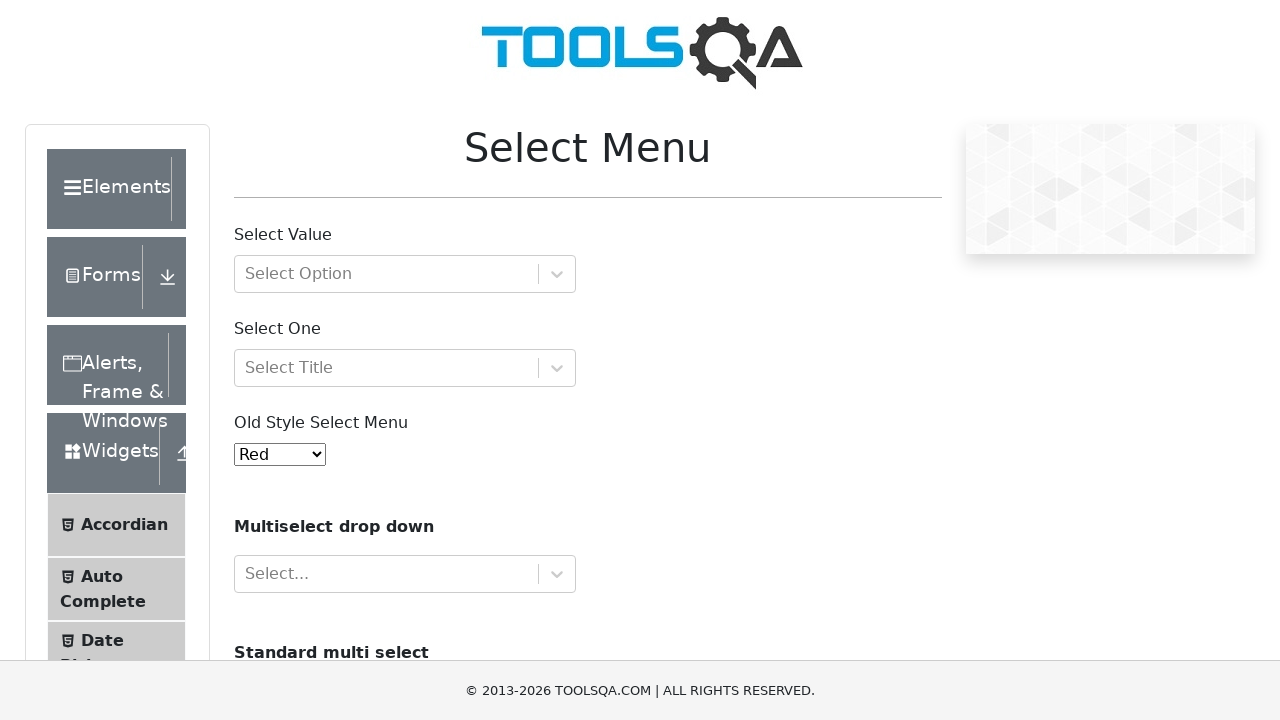

Located multi-select dropdown element
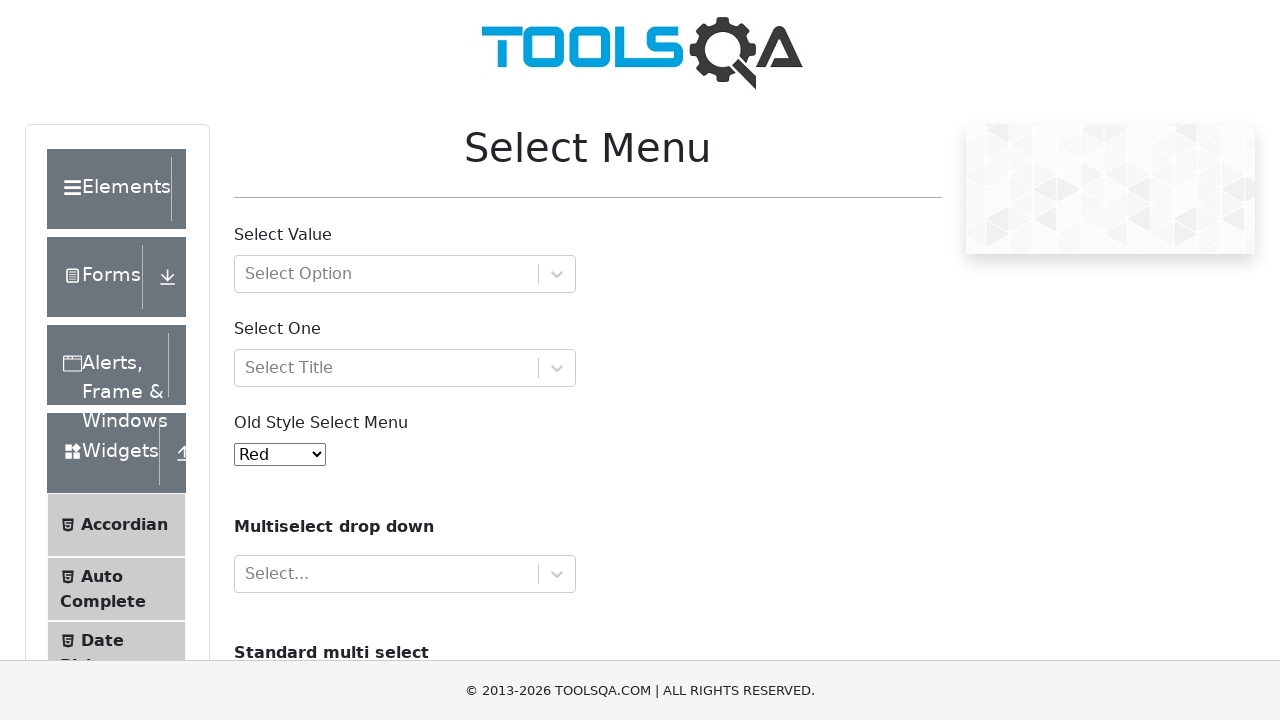

Dropdown is now visible
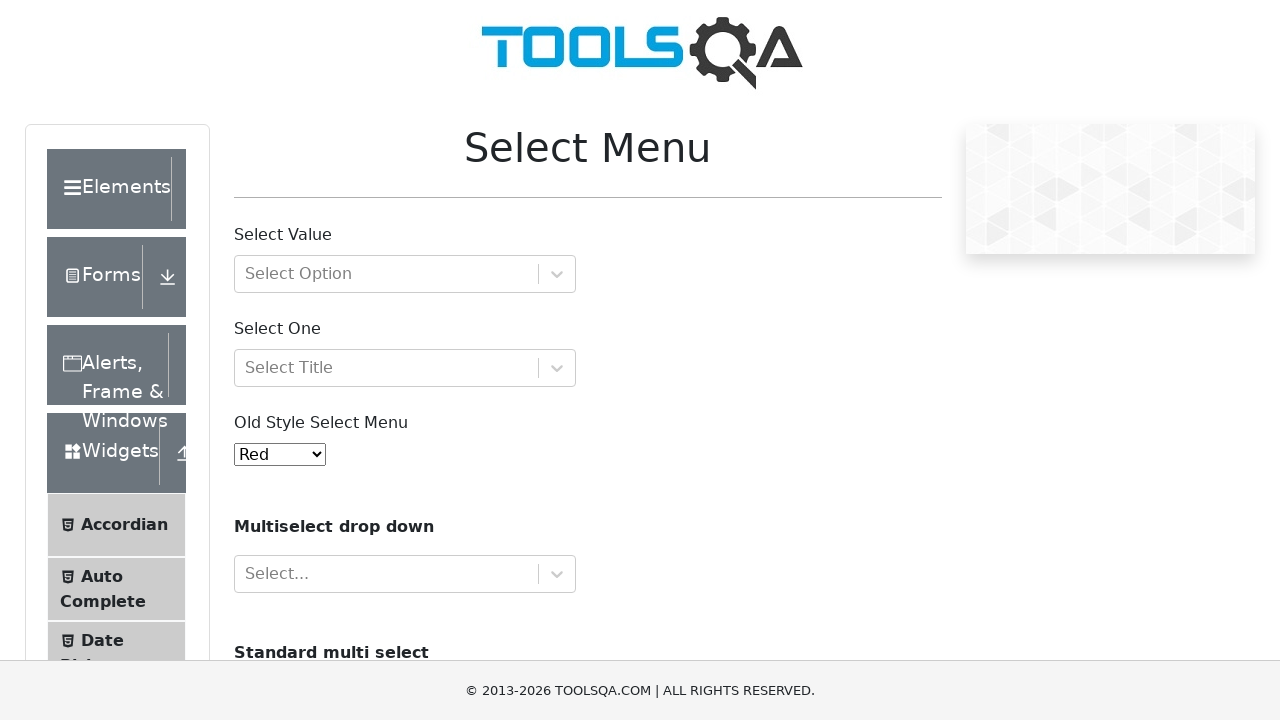

Retrieved all dropdown options, found 4 total options
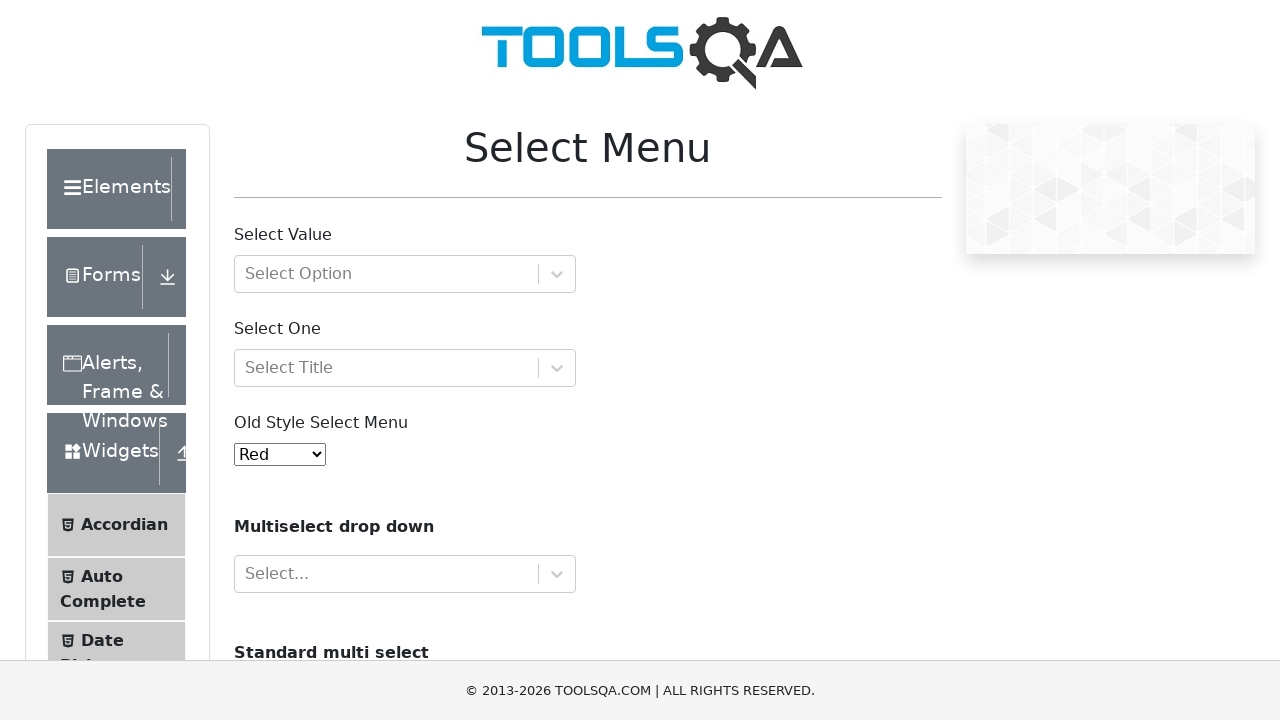

Selected option 1 of 4 using Ctrl+click at (258, 360) on select#cars >> option >> nth=0
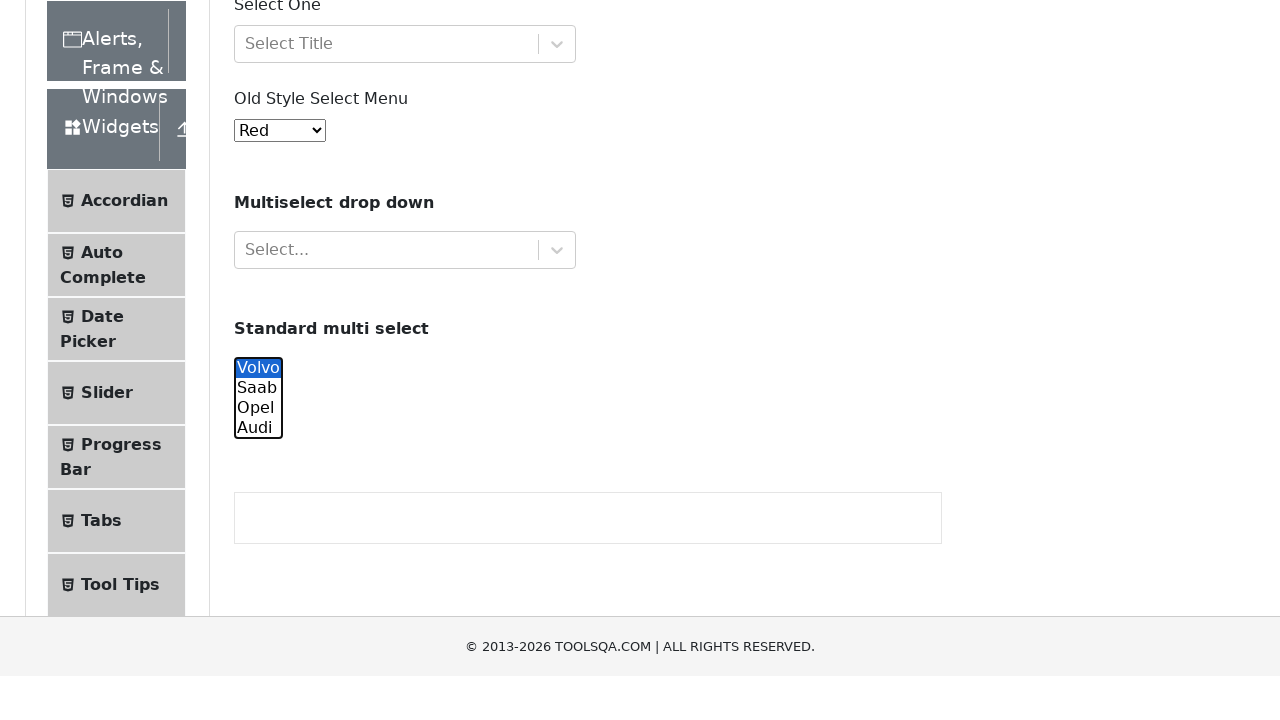

Selected option 2 of 4 using Ctrl+click at (258, 360) on select#cars >> option >> nth=1
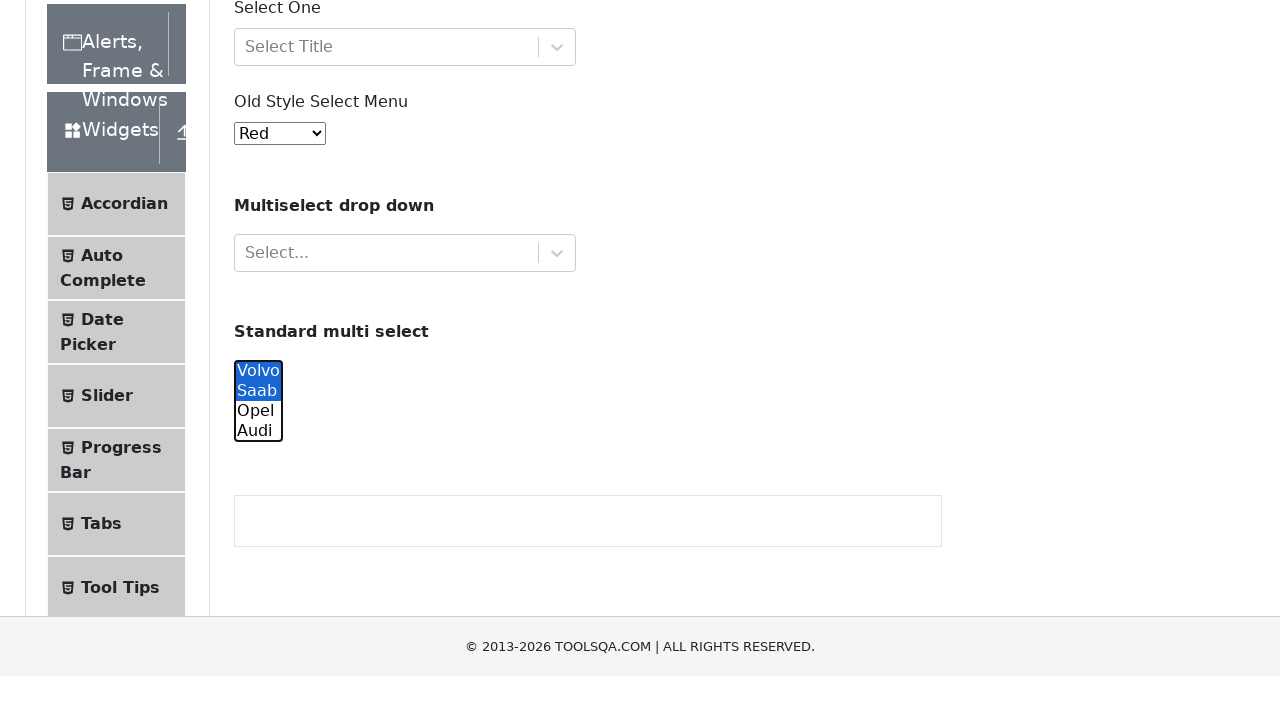

Selected option 3 of 4 using Ctrl+click at (258, 360) on select#cars >> option >> nth=2
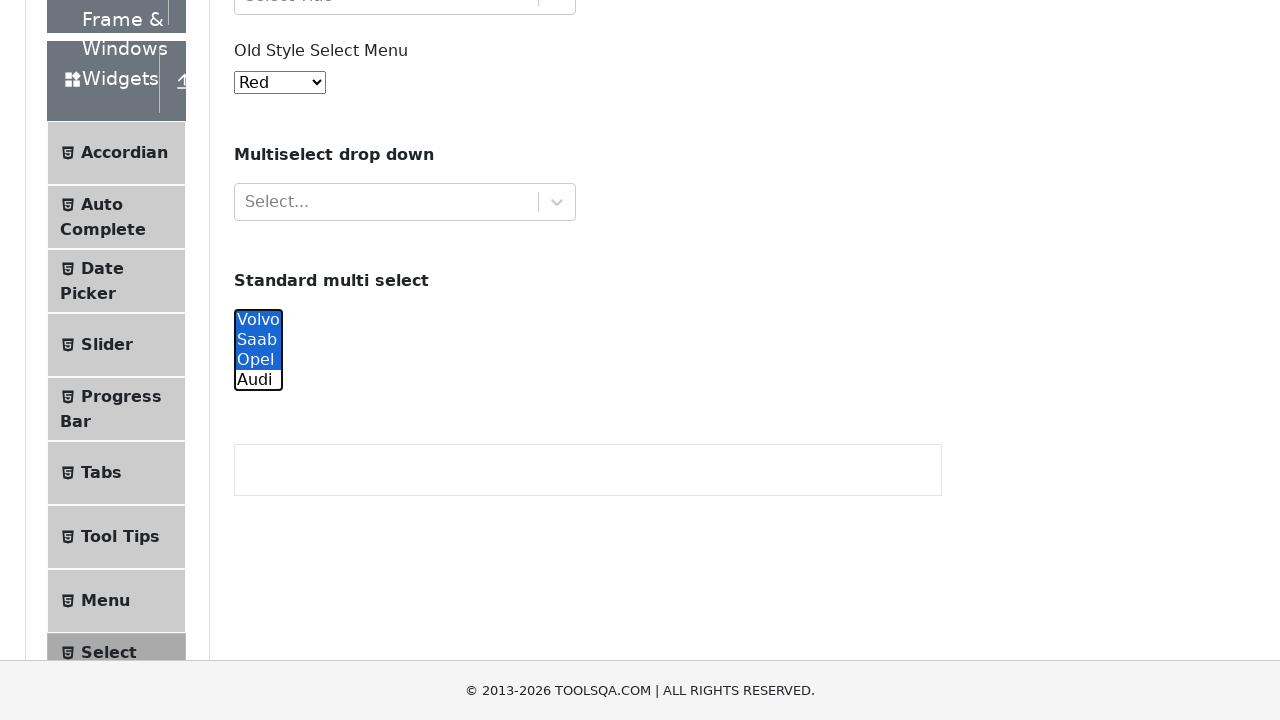

Selected option 4 of 4 using Ctrl+click at (258, 380) on select#cars >> option >> nth=3
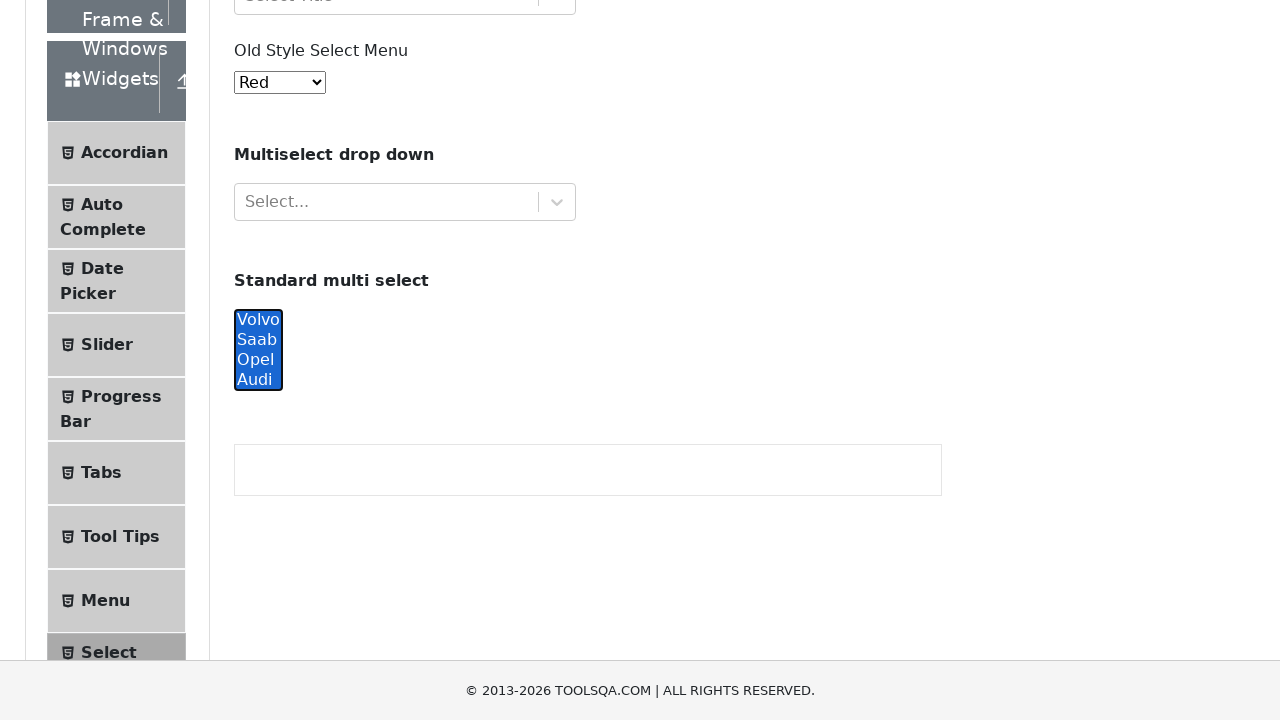

Deselected option 1 of 4 using Ctrl+click at (258, 320) on select#cars >> option >> nth=0
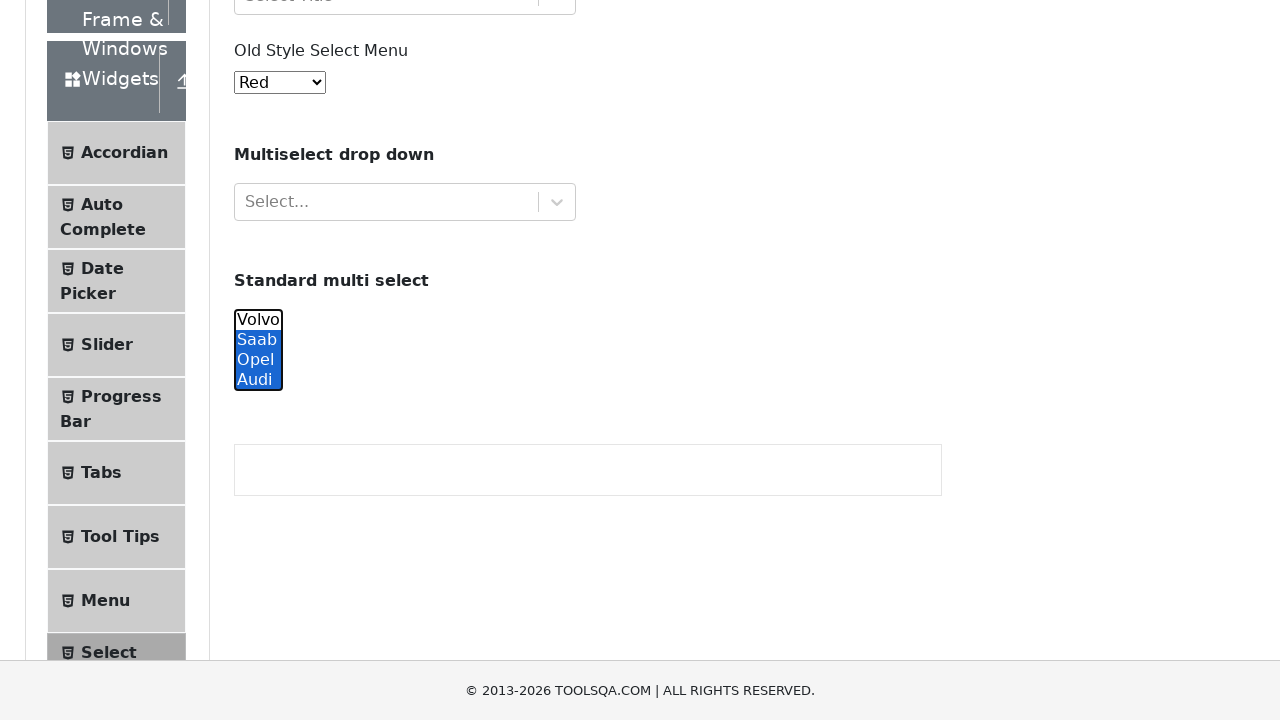

Deselected option 2 of 4 using Ctrl+click at (258, 340) on select#cars >> option >> nth=1
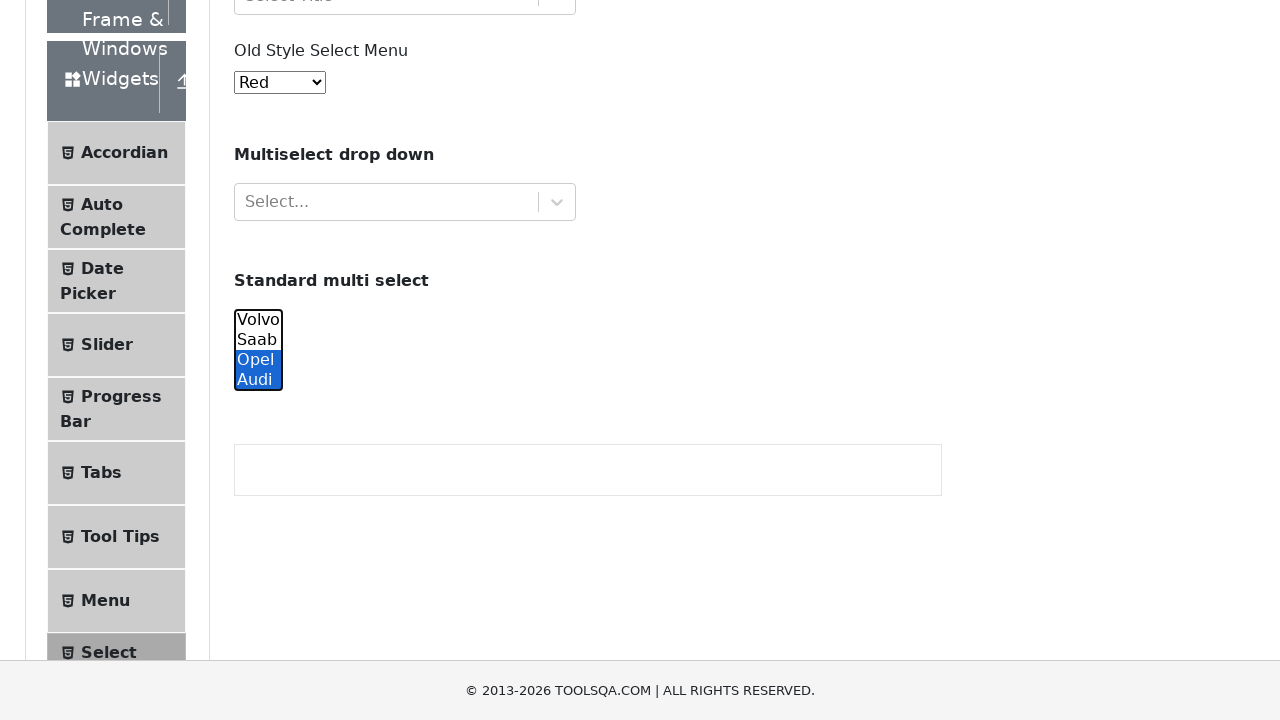

Deselected option 3 of 4 using Ctrl+click at (258, 360) on select#cars >> option >> nth=2
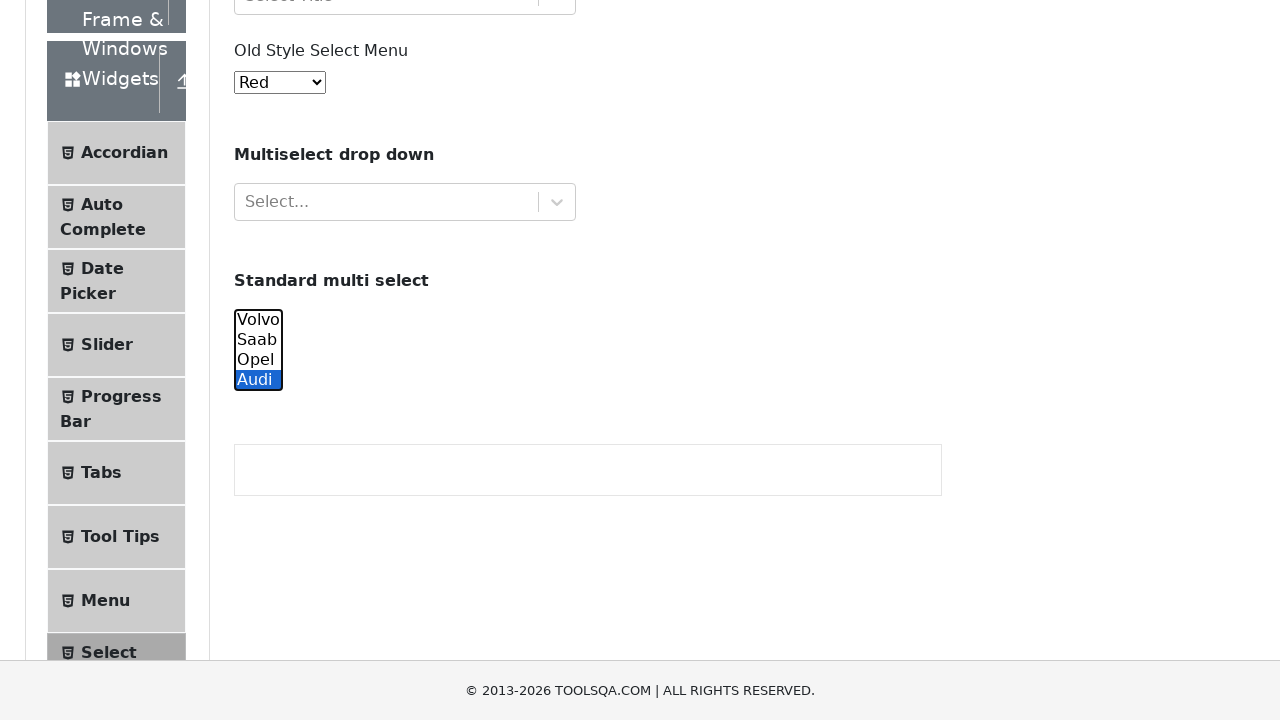

Deselected option 4 of 4 using Ctrl+click at (258, 380) on select#cars >> option >> nth=3
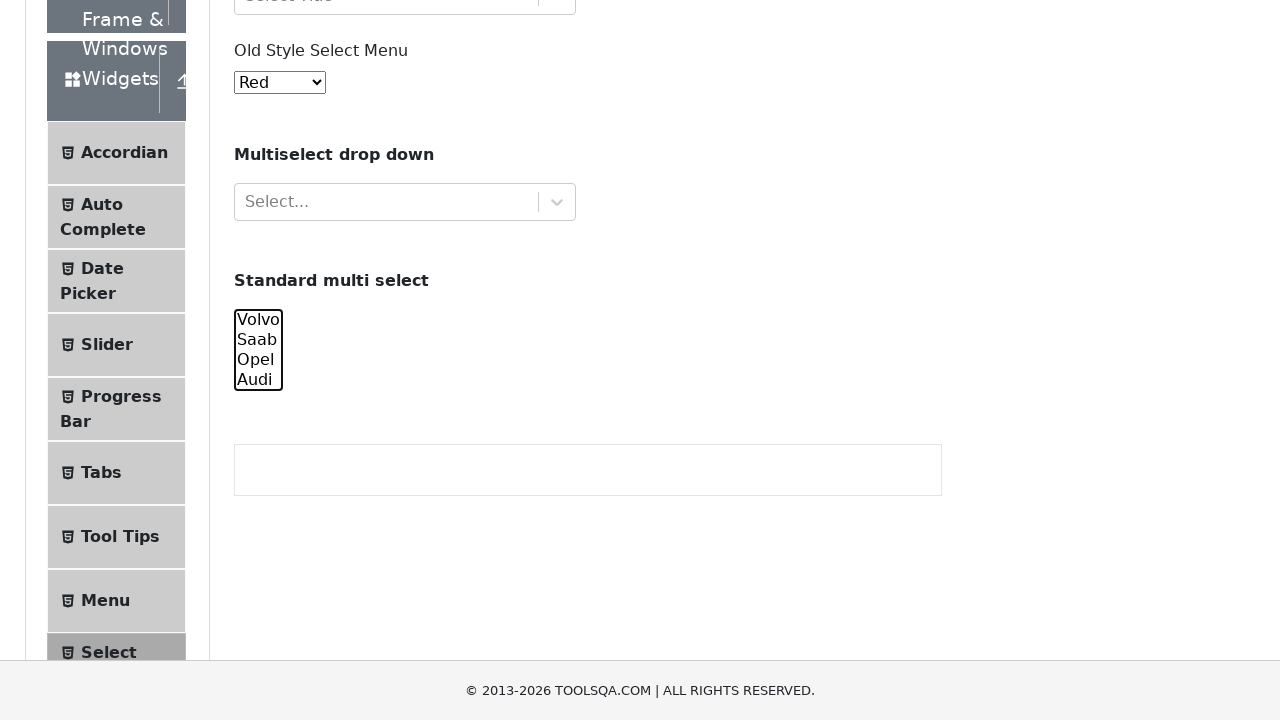

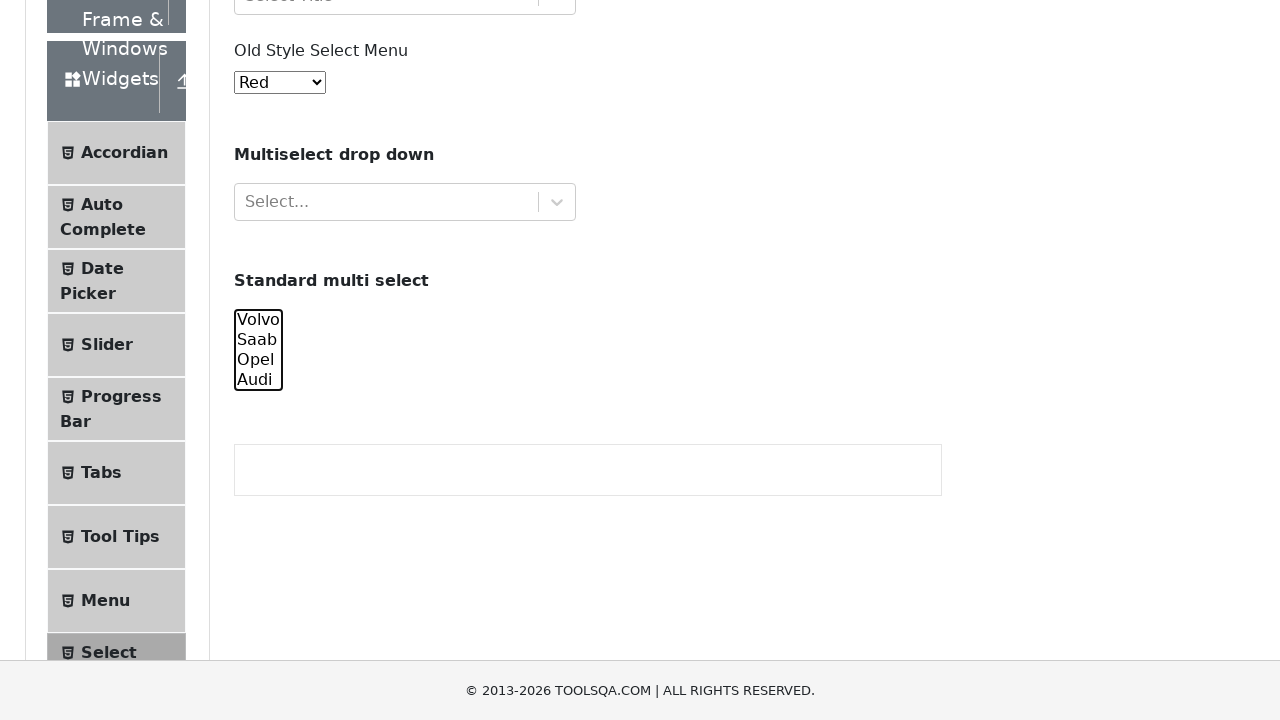